Tests table interactions including reading cell values, clicking column headers to sort, and reading footer values

Starting URL: https://v1.training-support.net/selenium/tables

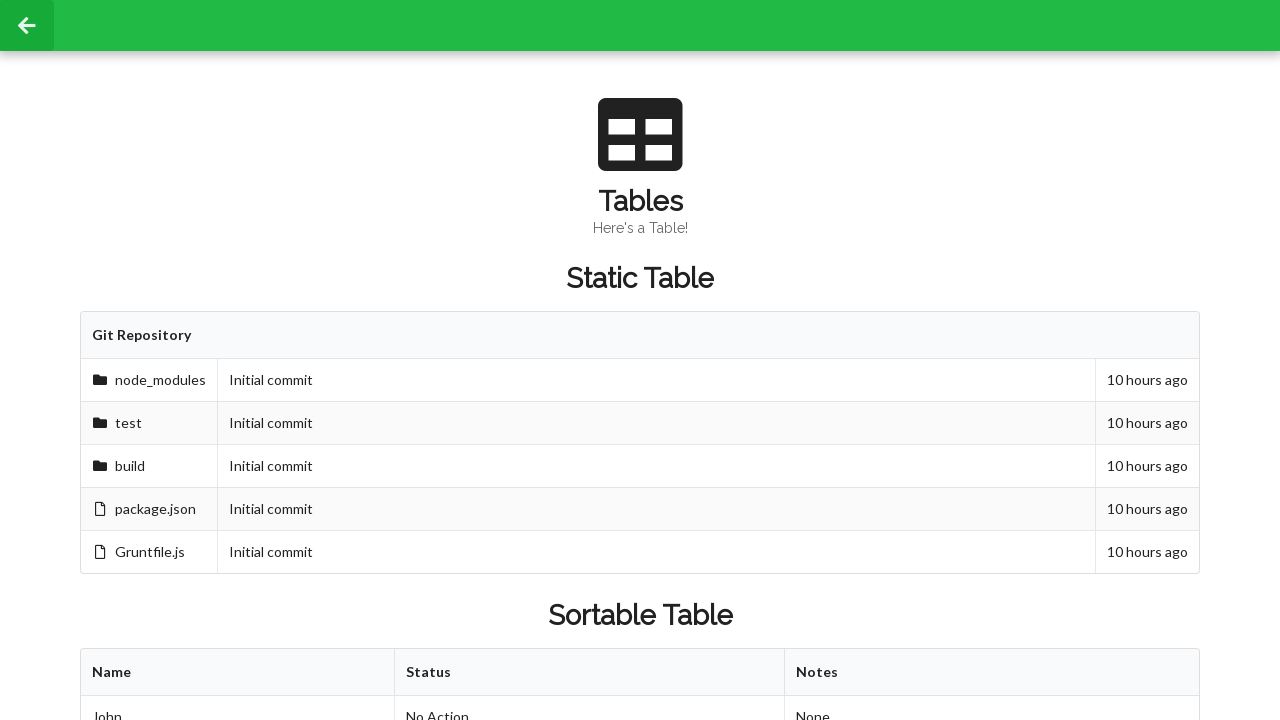

Retrieved page title for verification
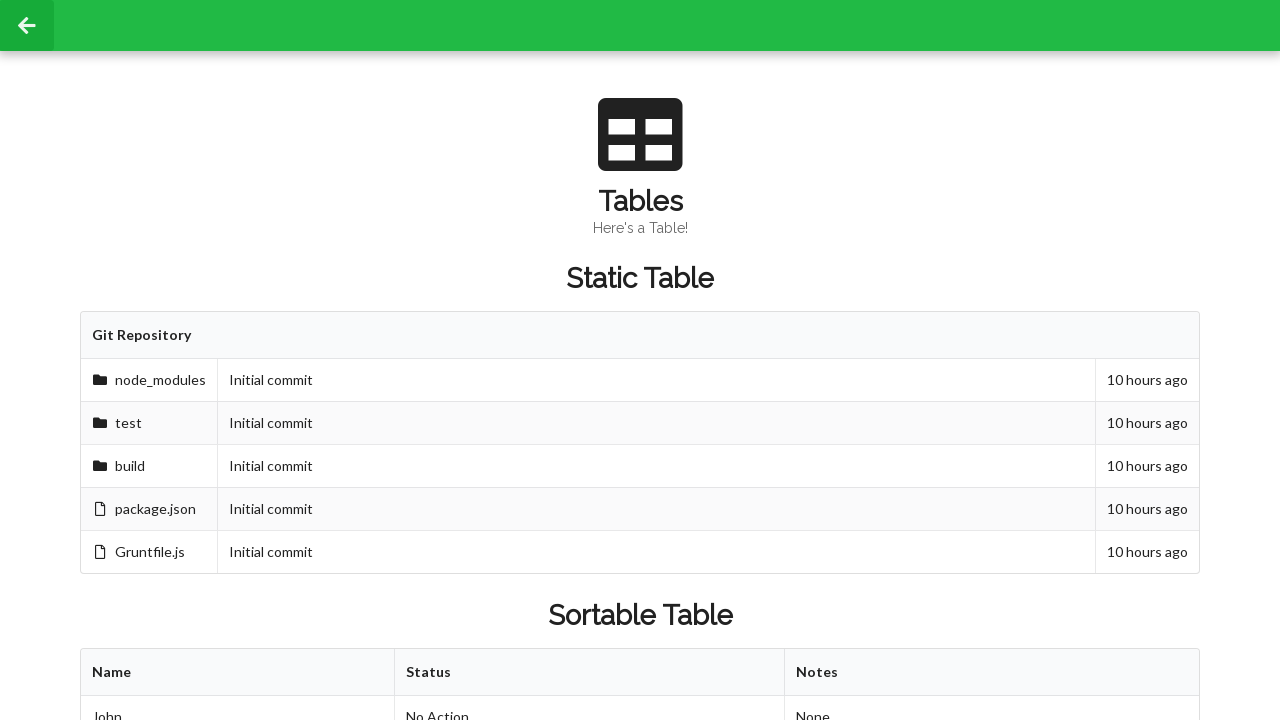

Located table rows in sortable table
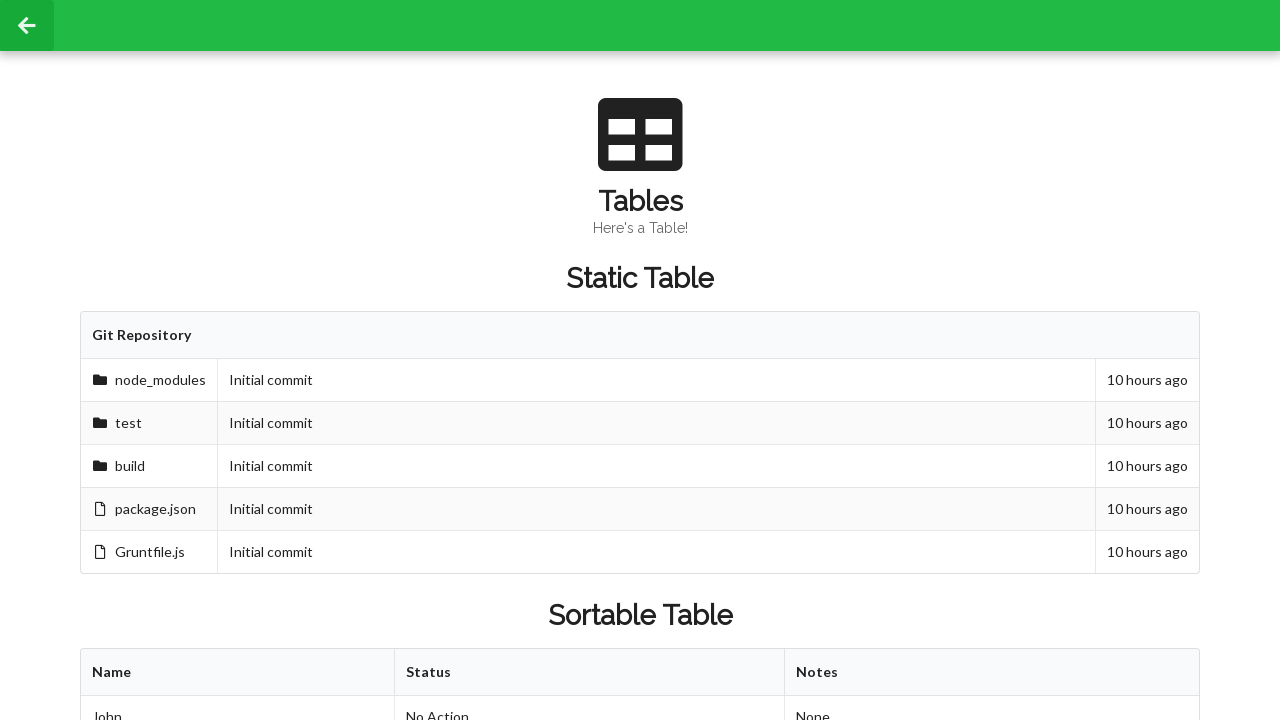

Counted 3 rows in table body
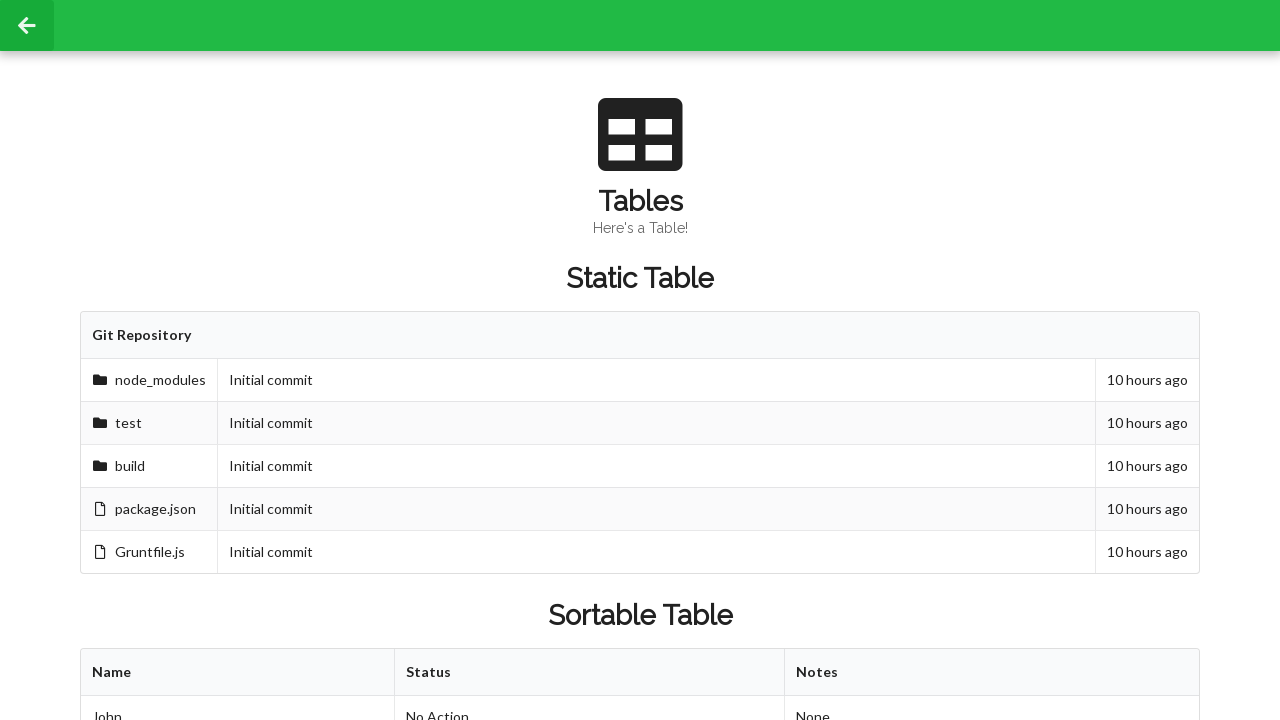

Located columns in first table row
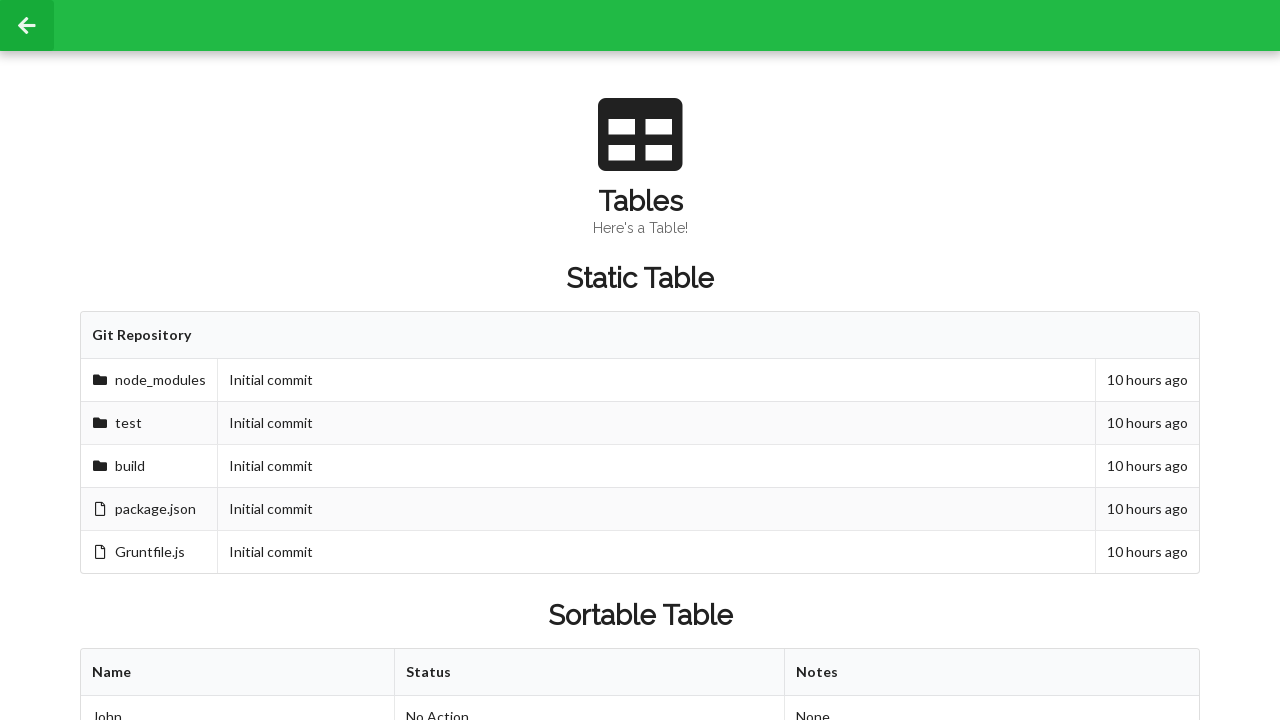

Counted 3 columns in first row
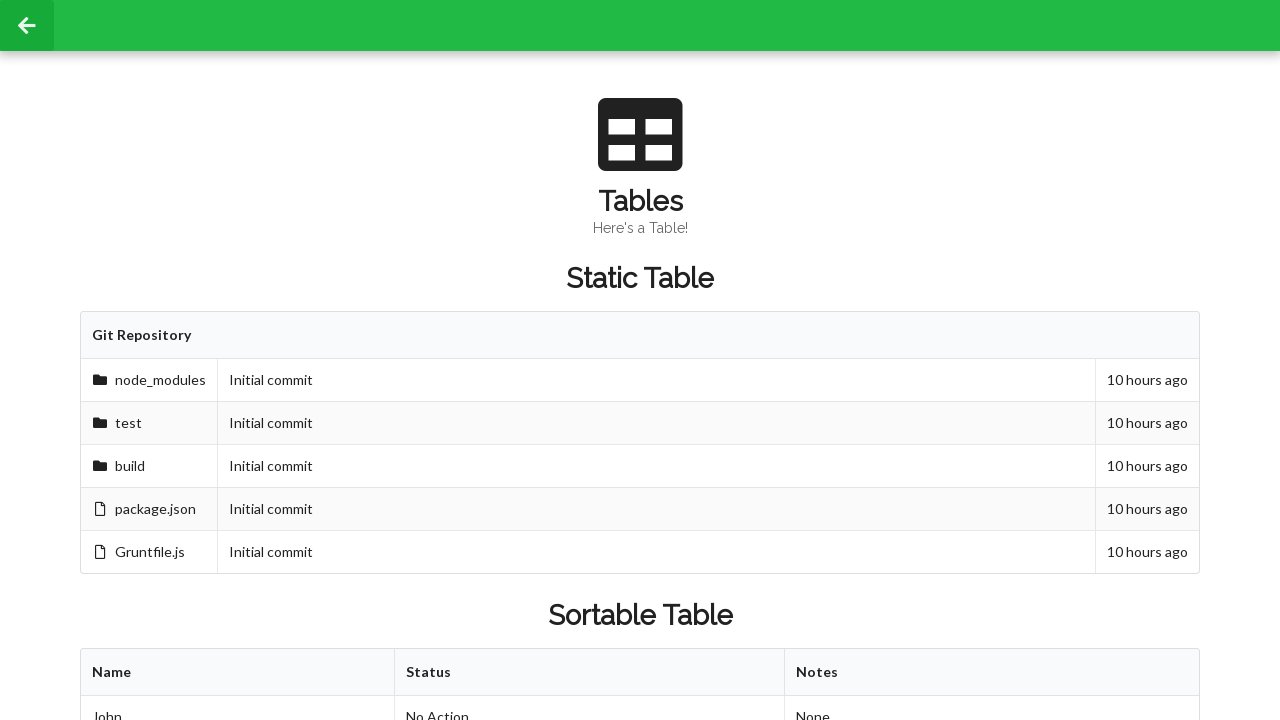

Retrieved cell value from row 2, column 2 before sorting: 'Approved'
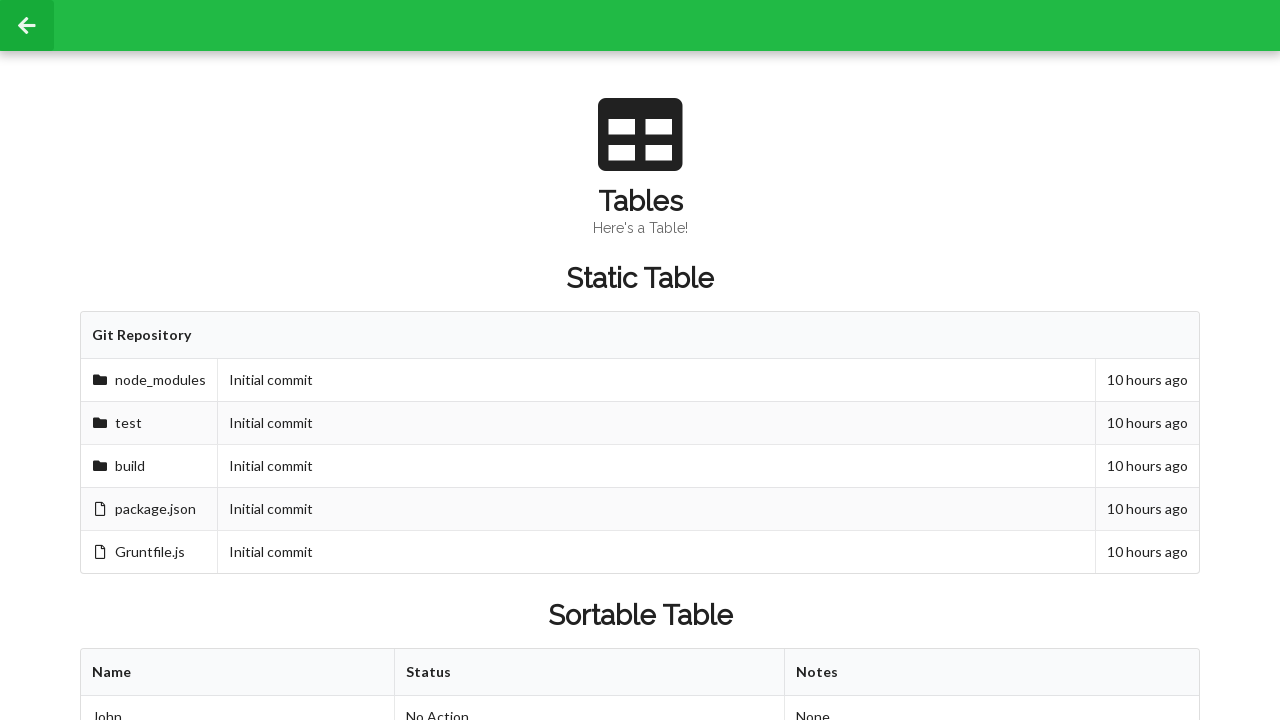

Clicked first column header to sort table at (238, 673) on xpath=//table[@id='sortableTable']/thead/tr/th
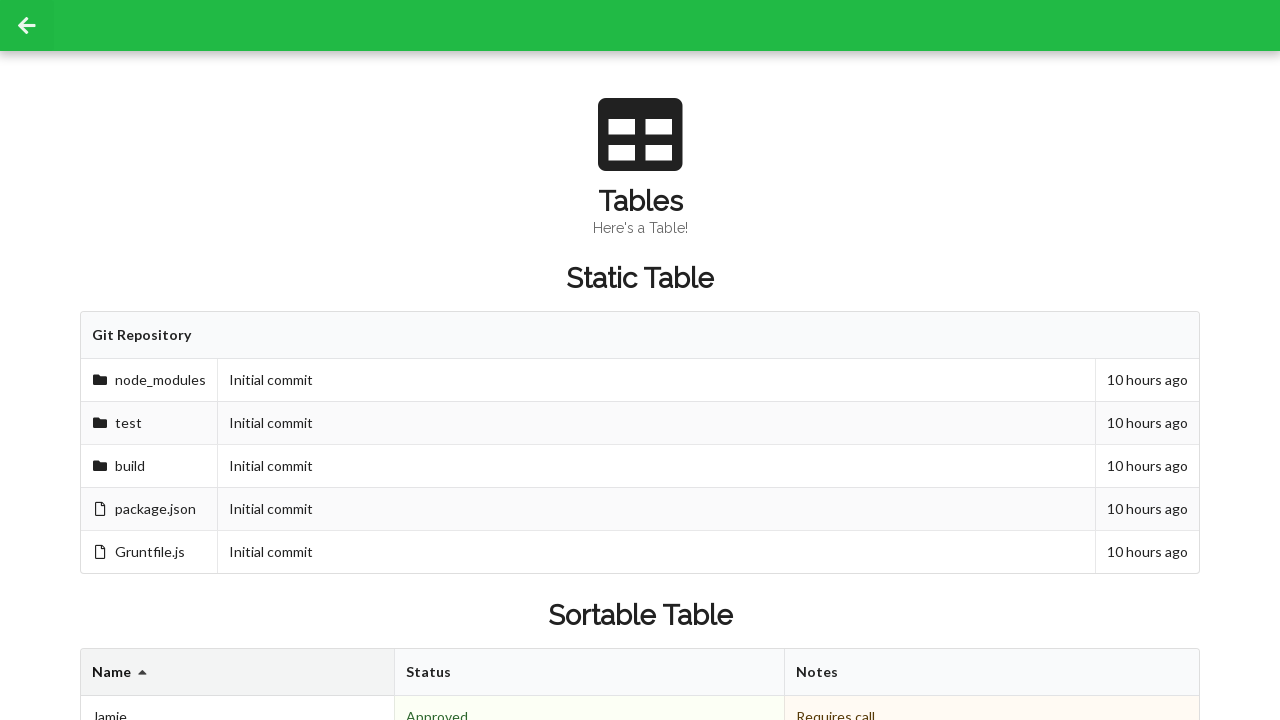

Retrieved cell value from row 2, column 2 after sorting: 'Denied'
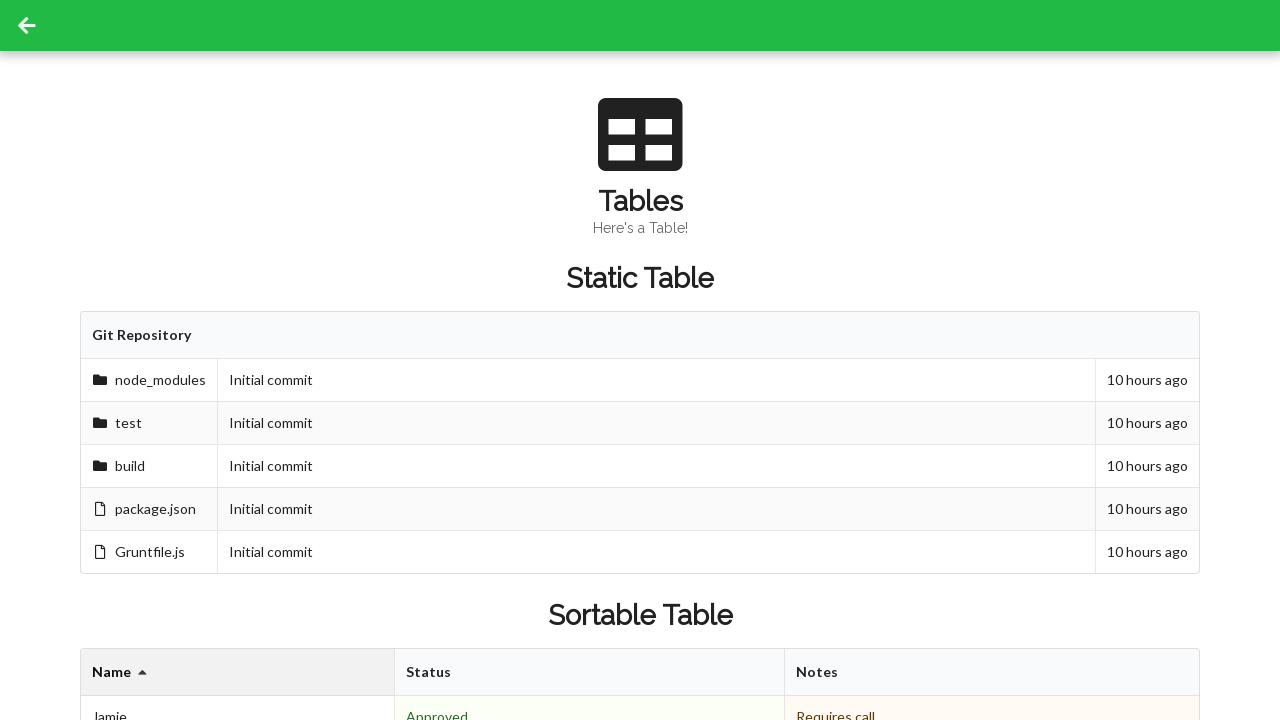

Located footer cells in table
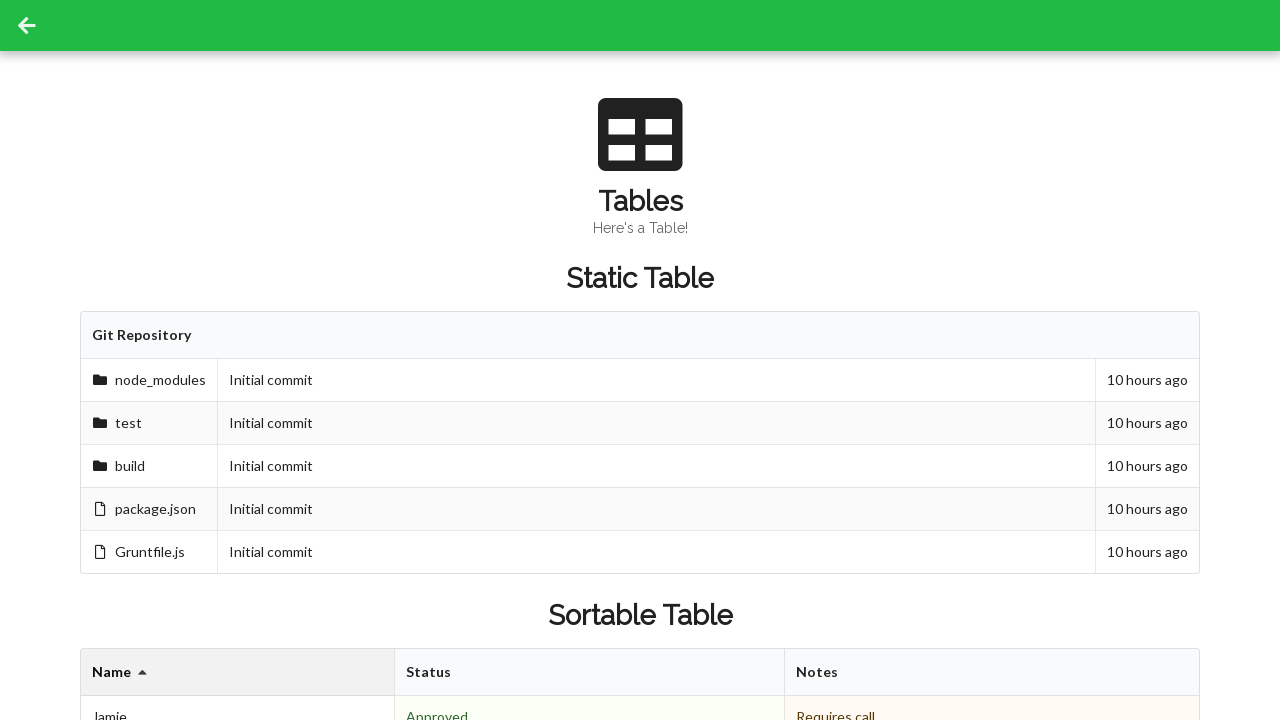

Counted 3 footer cells
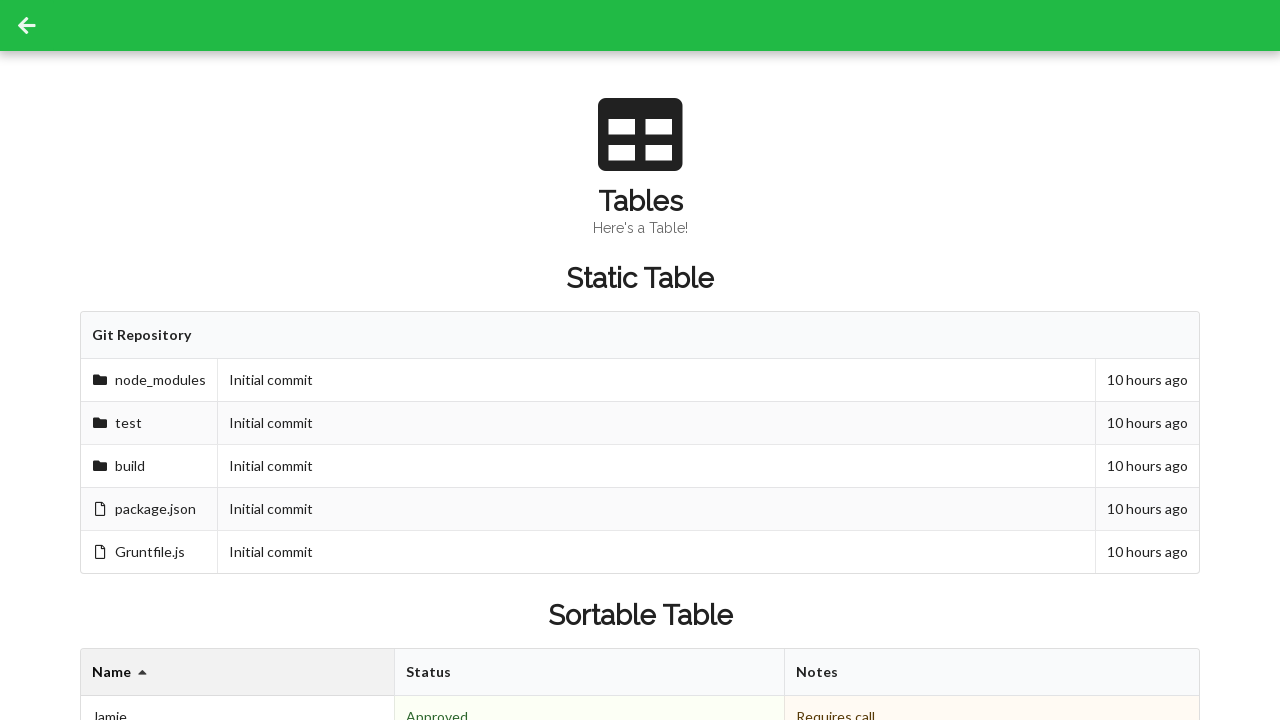

Retrieved footer cell 1 value: '3 People'
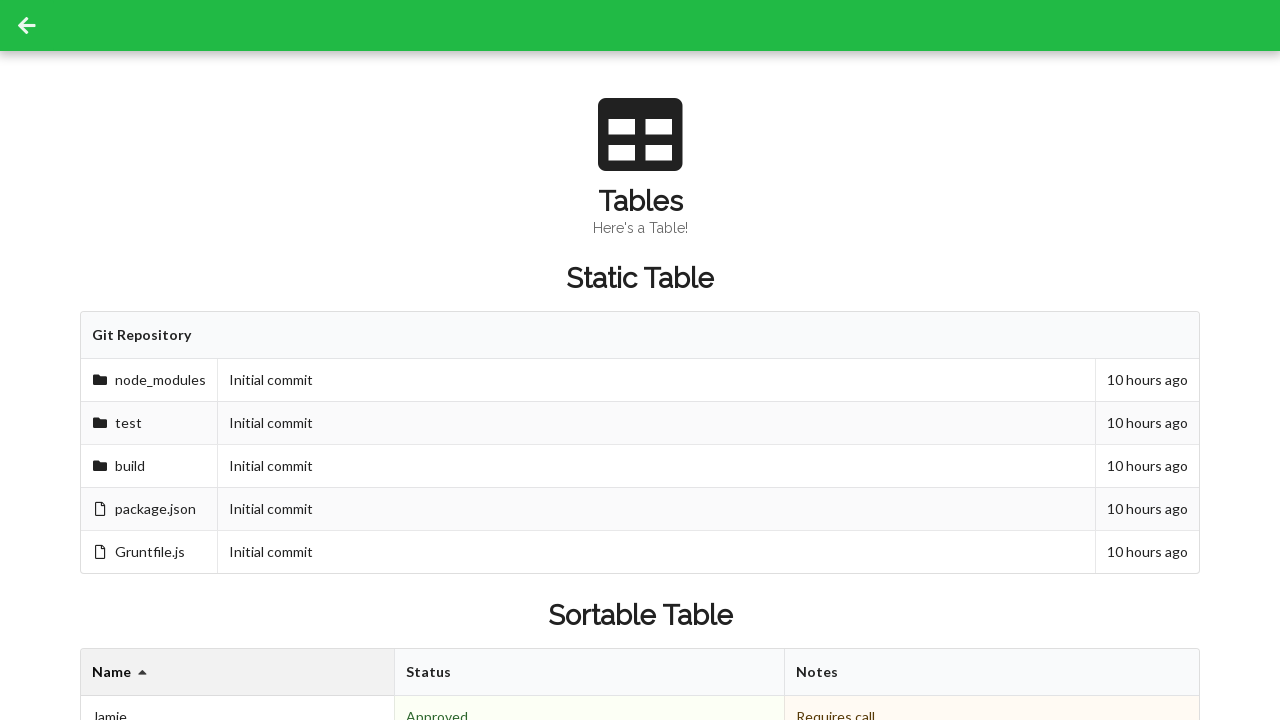

Retrieved footer cell 2 value: '2 Approved'
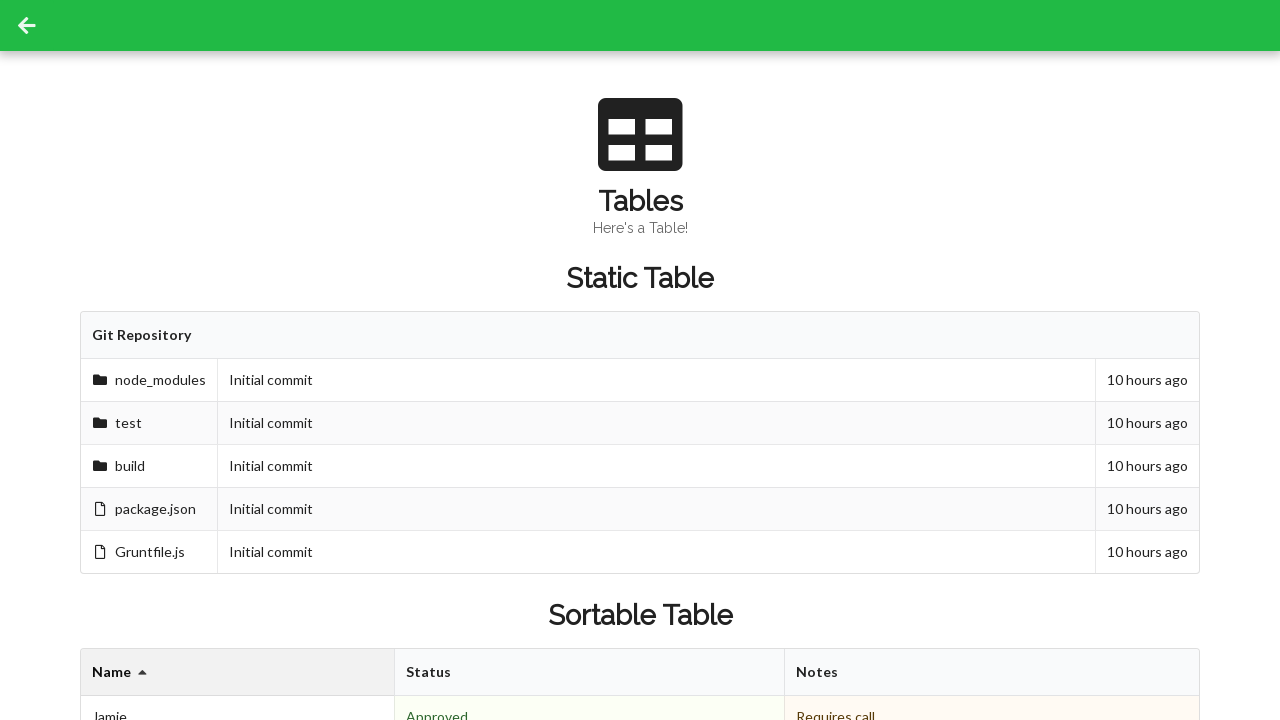

Retrieved footer cell 3 value: ''
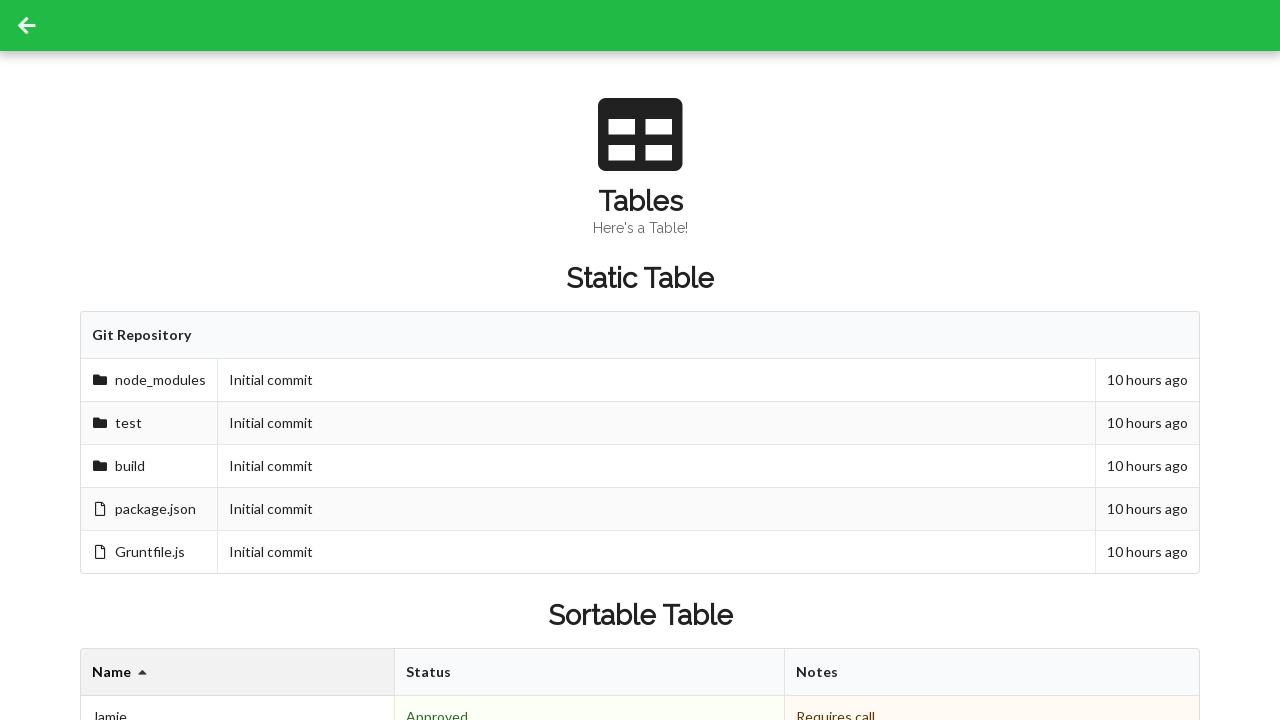

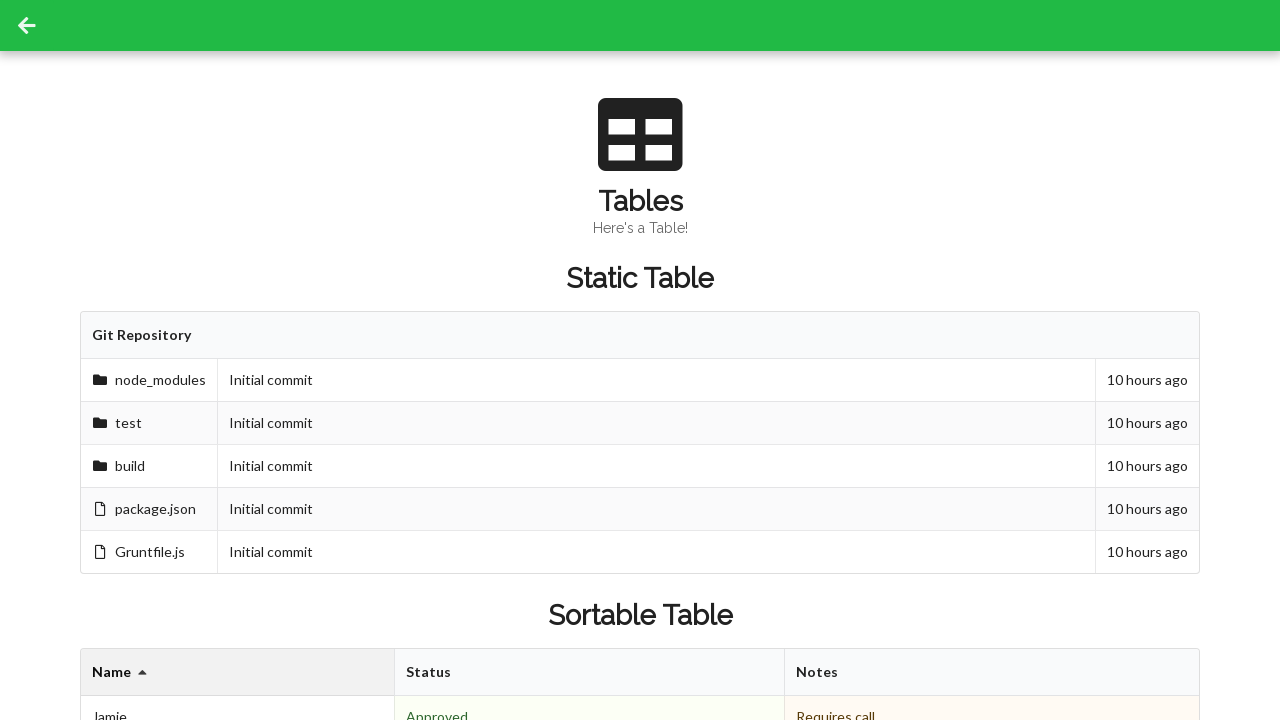